Tests basic browser navigation by visiting a job hiring platform admin page, maximizing the window, and verifying the page loads correctly by checking title and URL.

Starting URL: http://hirehub-admin.newroztech.com/

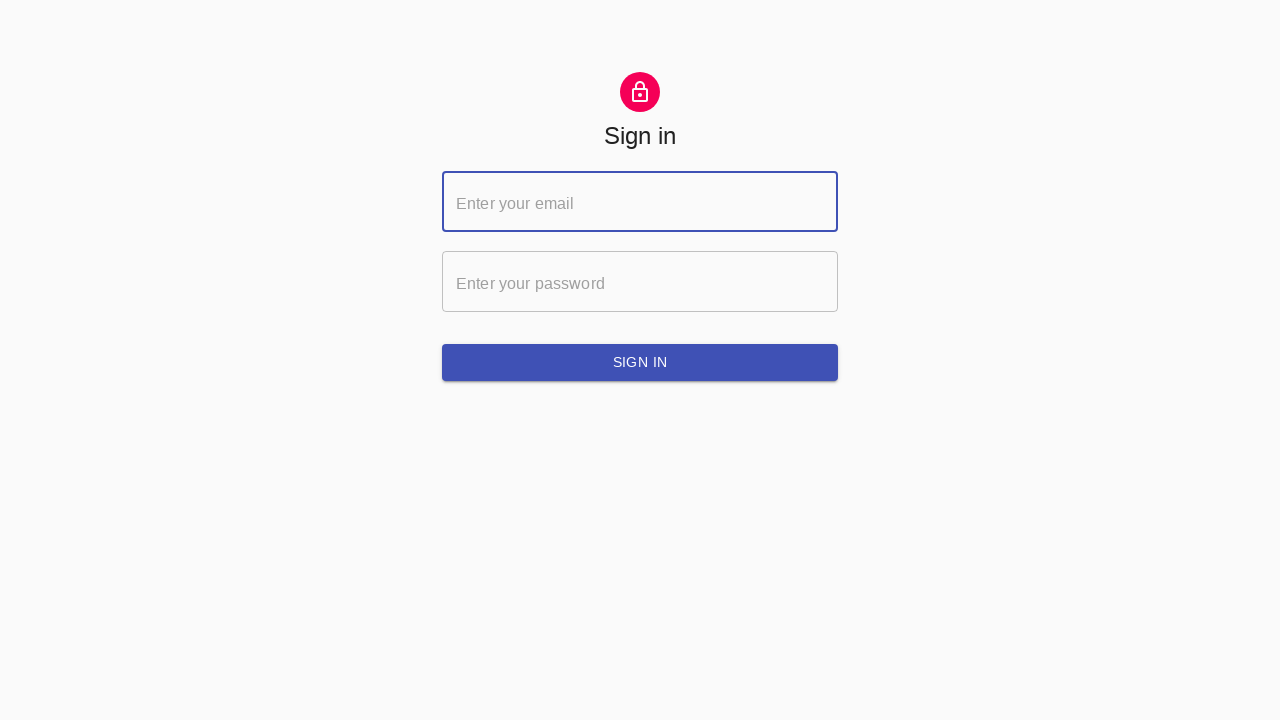

Set viewport size to 1920x1080
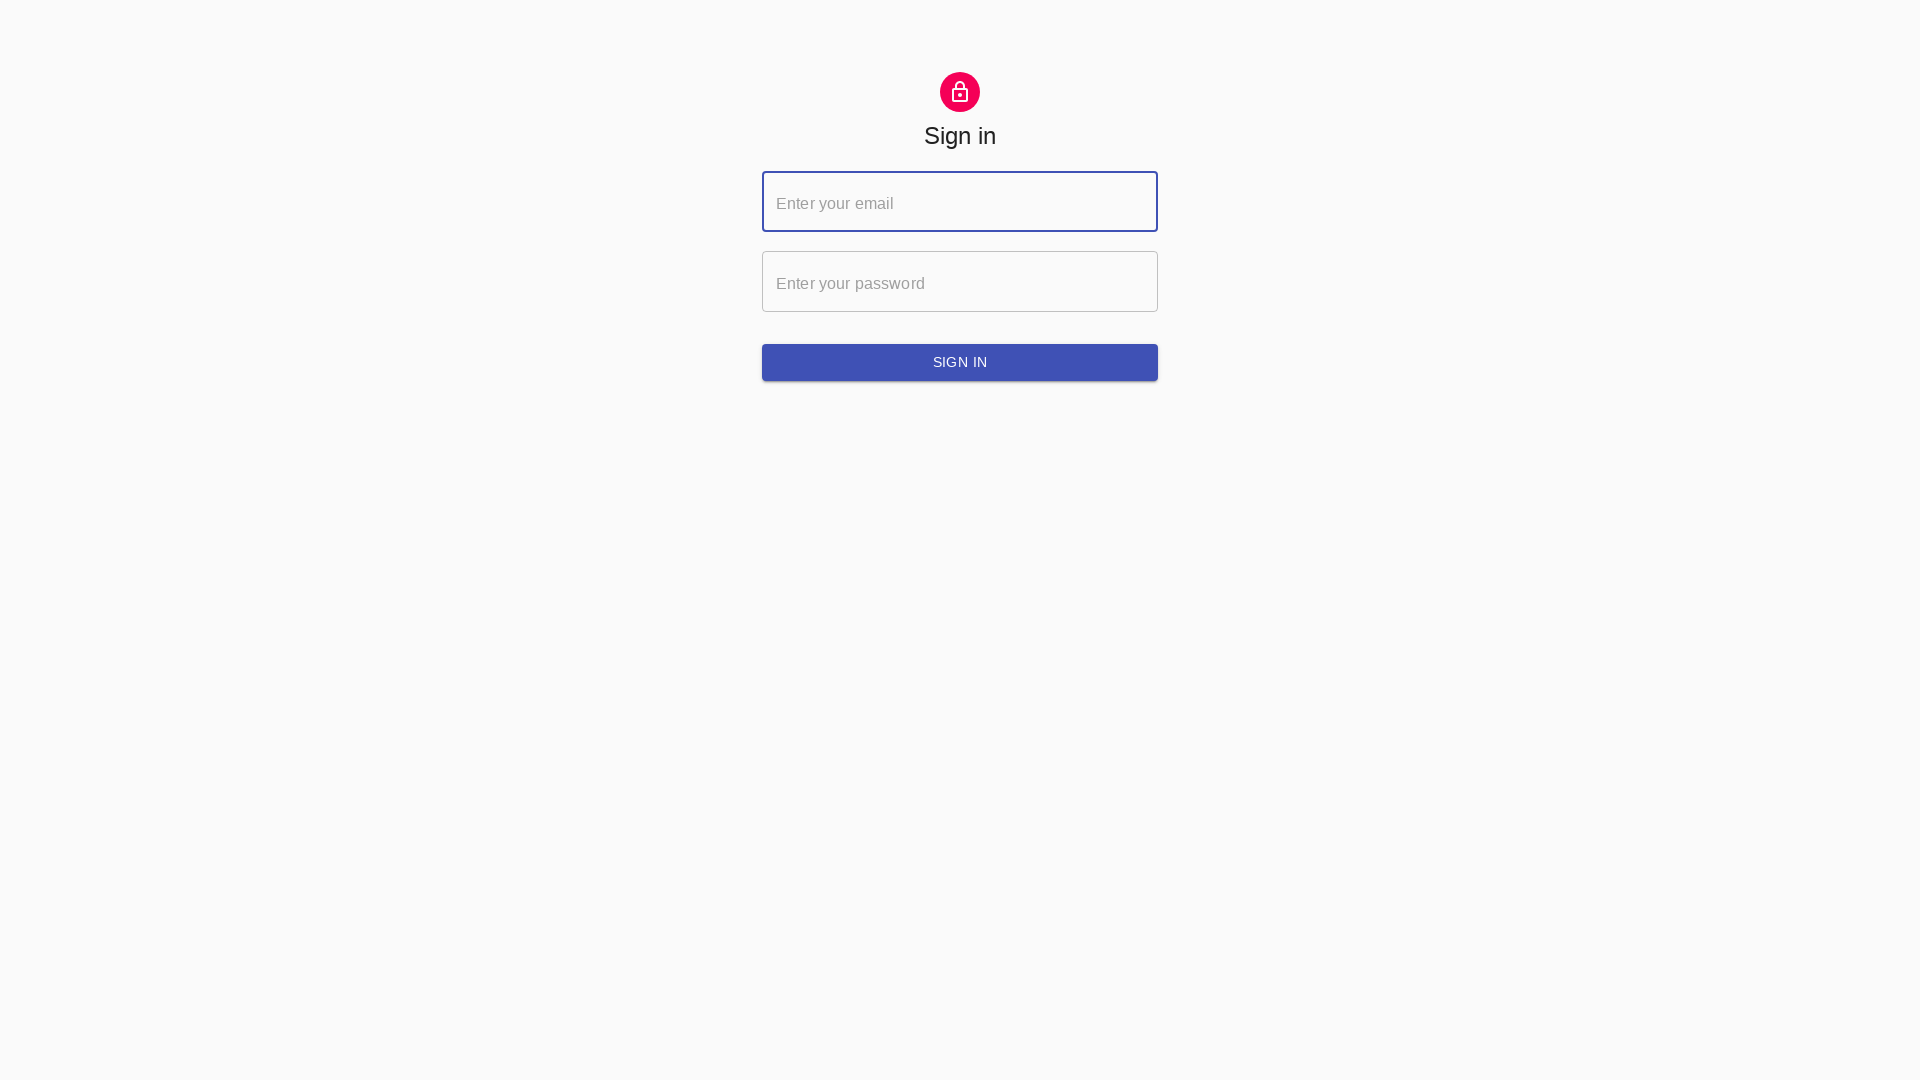

Page DOM content loaded
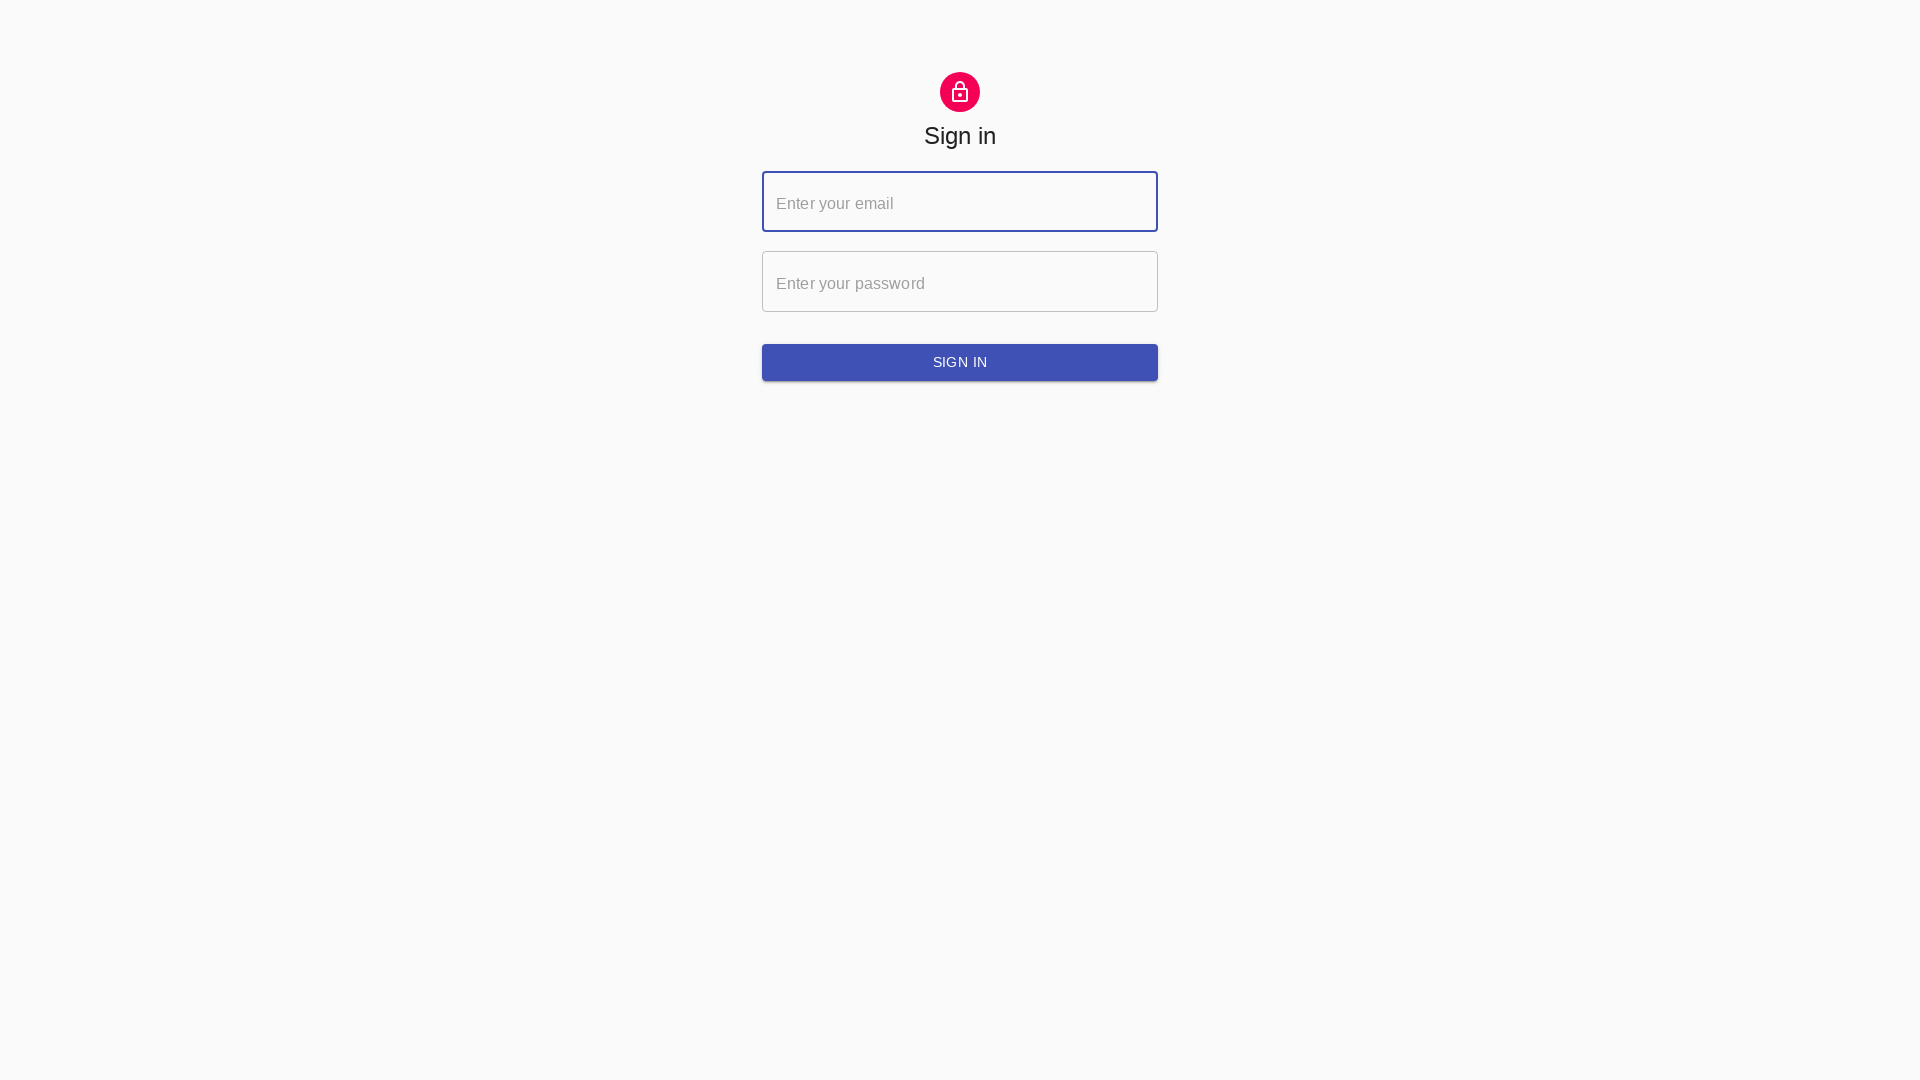

Page title: HireHub - Admin
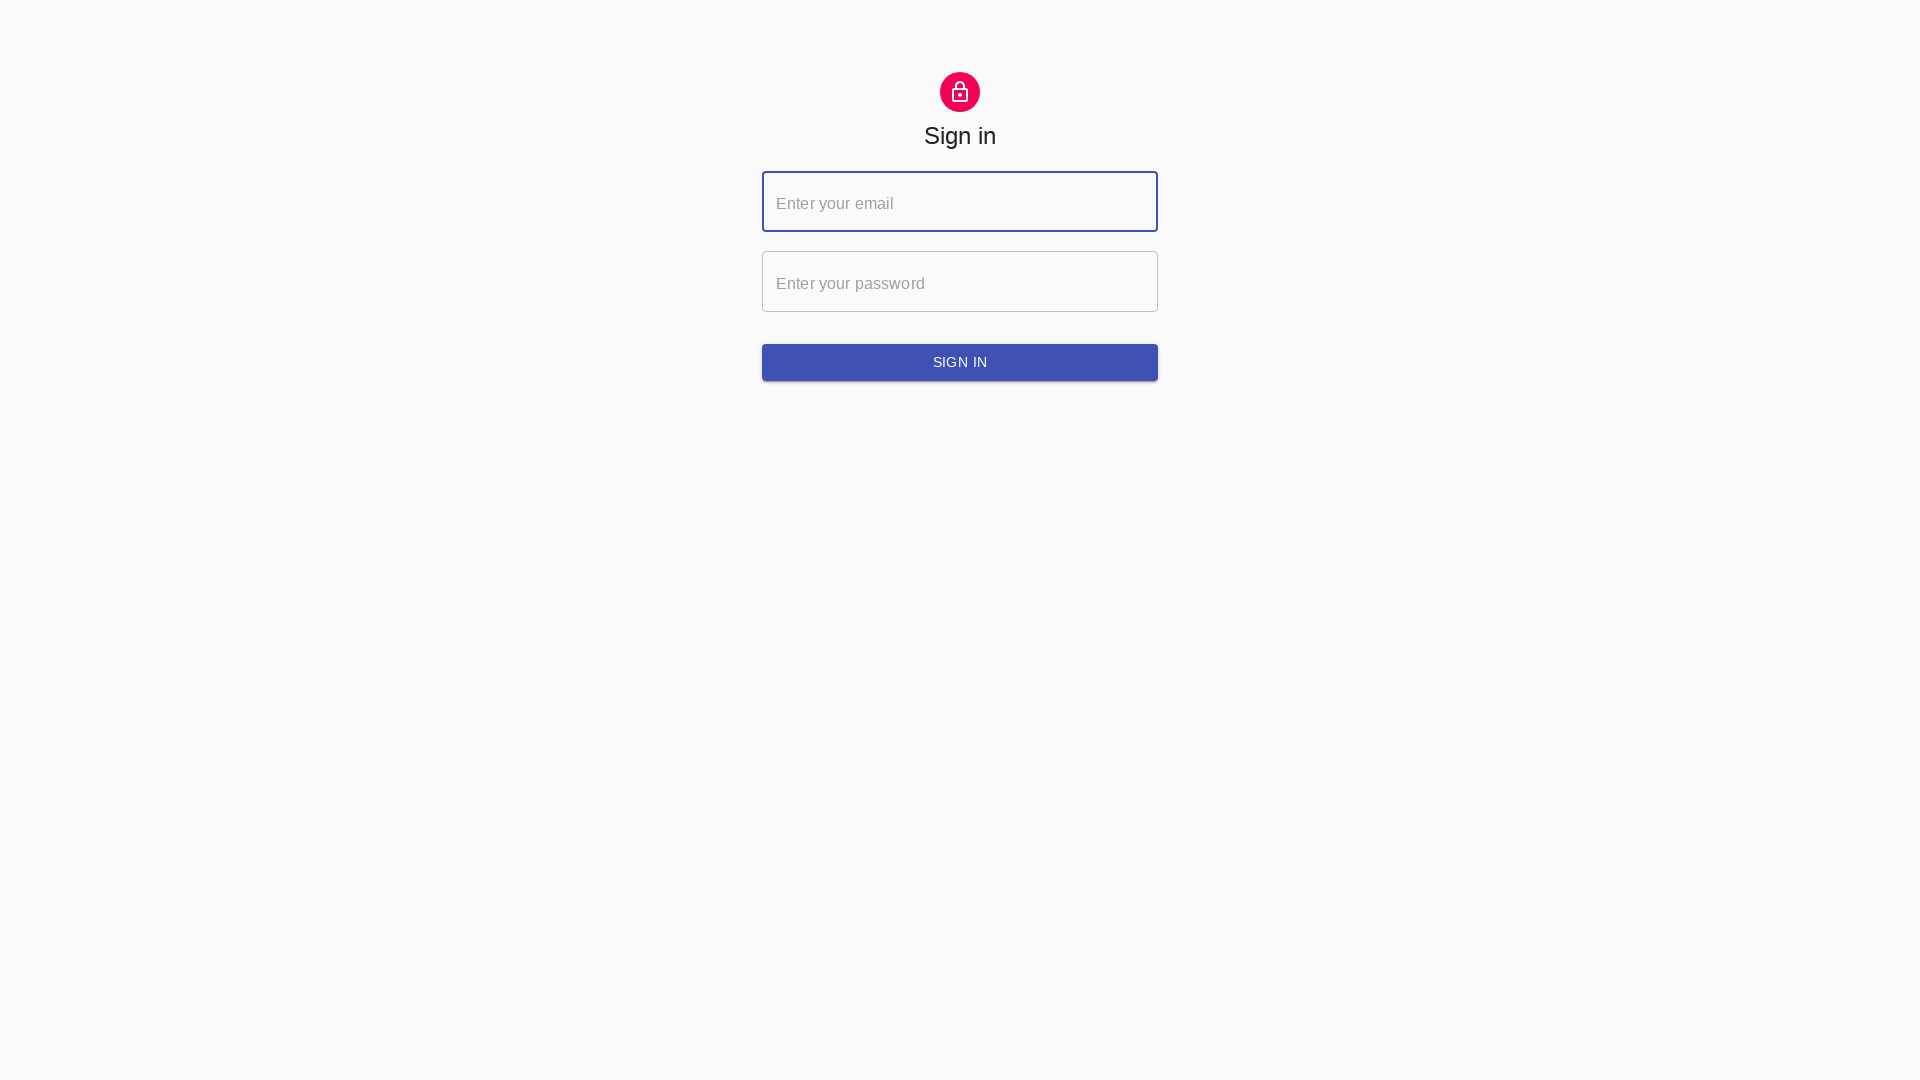

Page URL: http://hirehub-admin.newroztech.com/
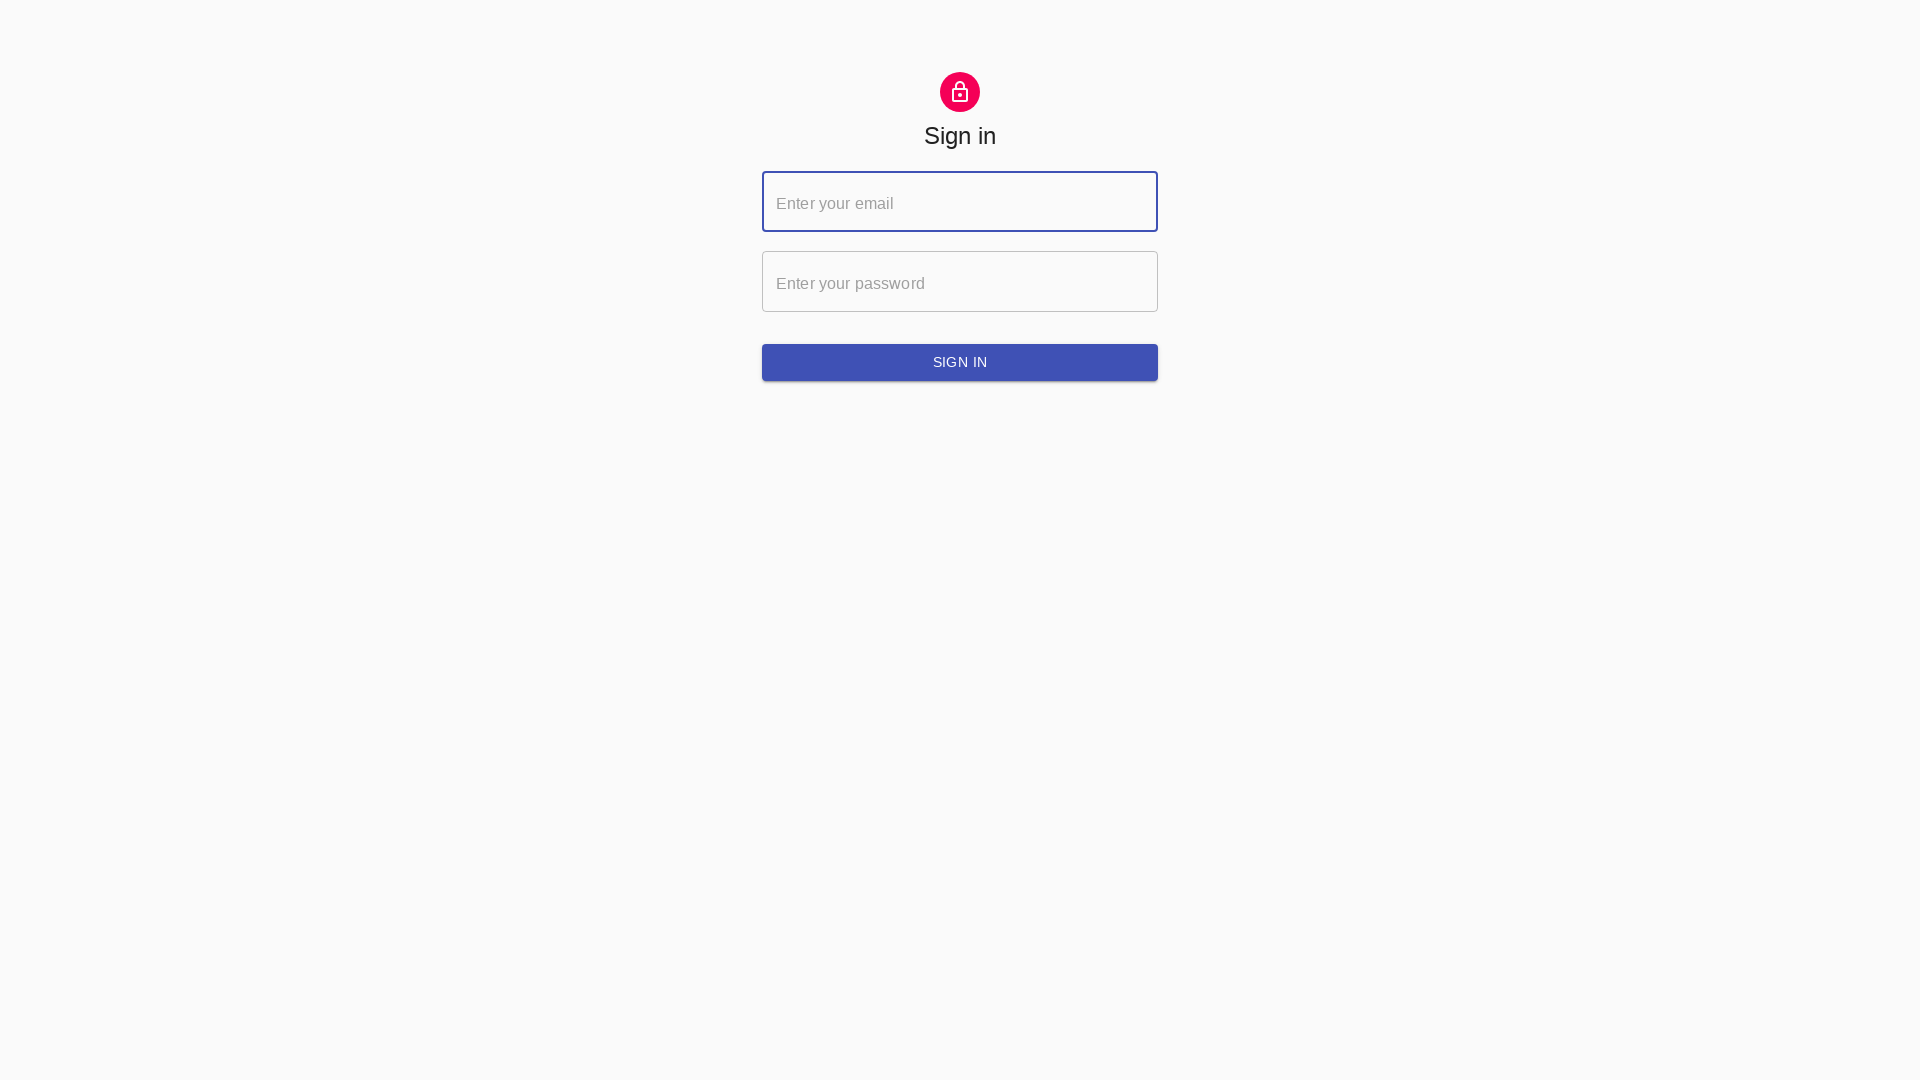

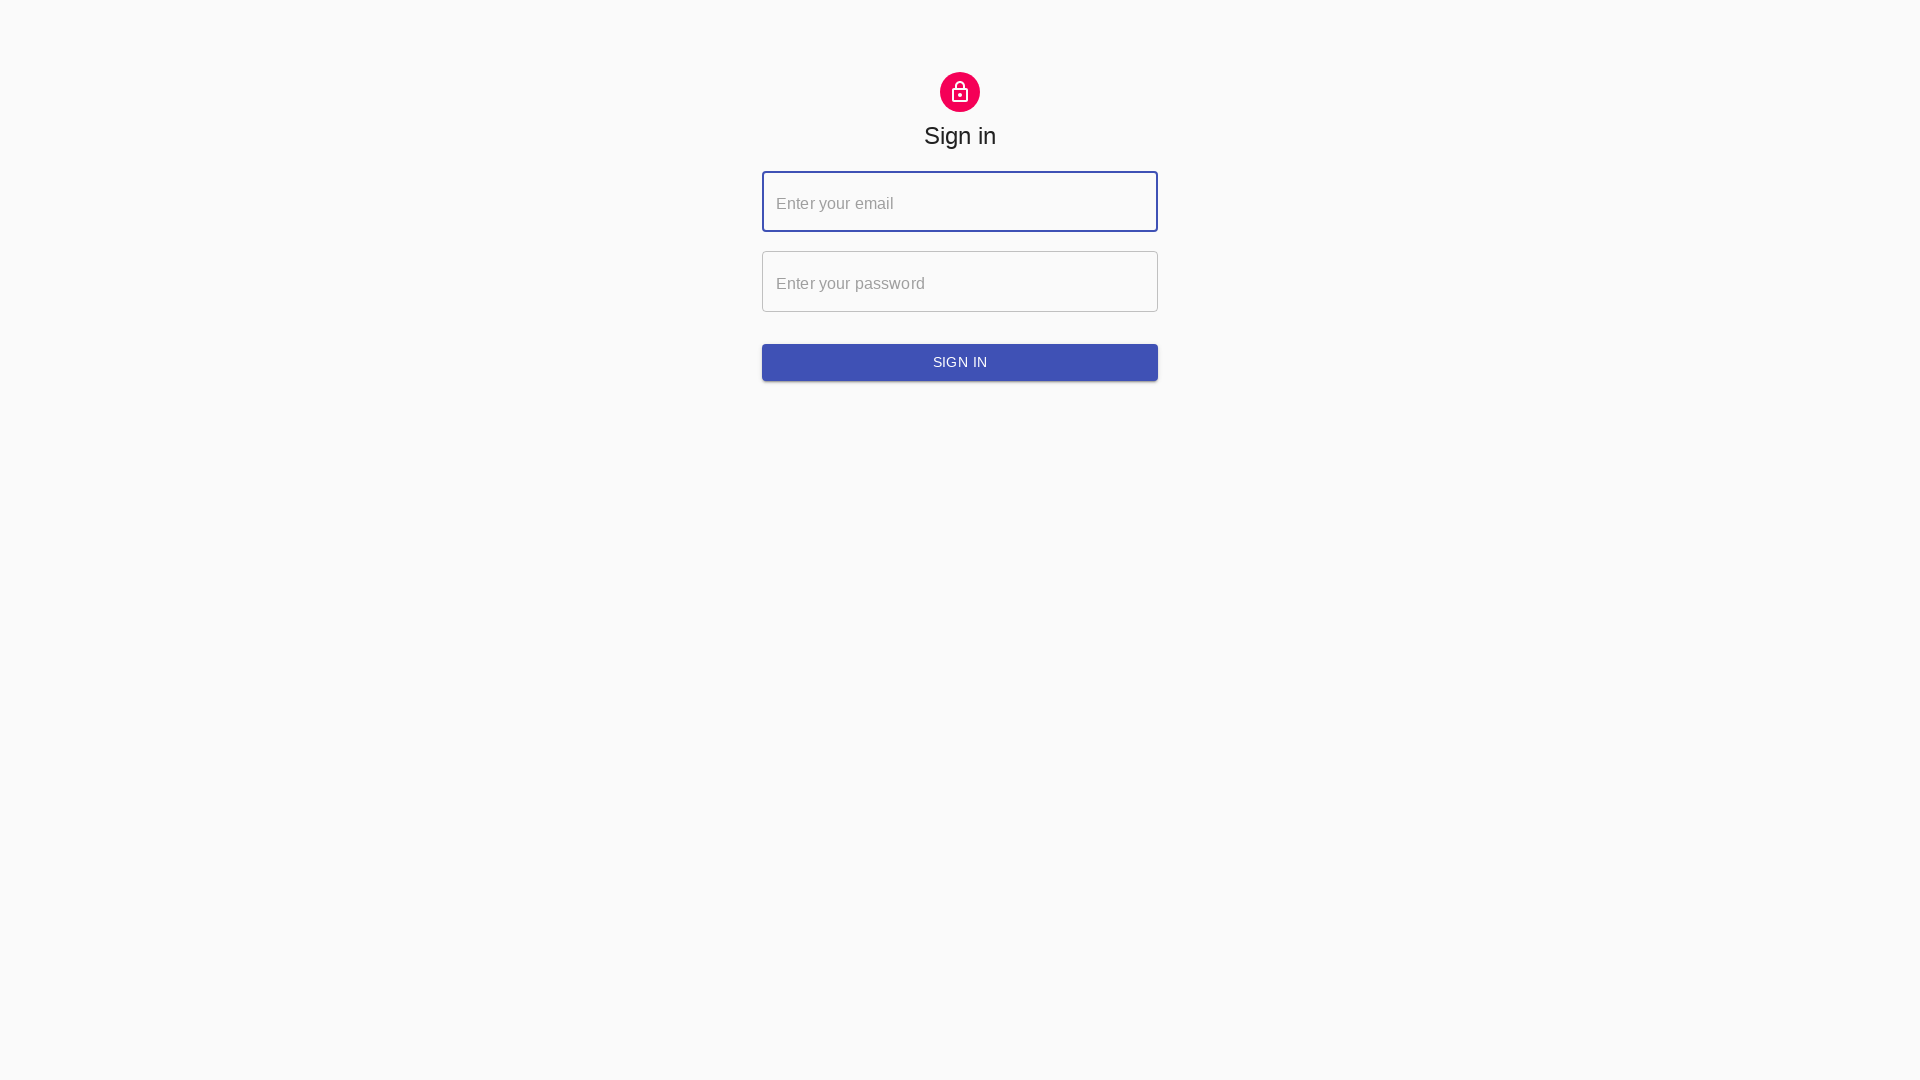